Tests a math challenge form by reading a value from the page, calculating a mathematical result (log of absolute value of 12*sin(x)), filling the answer, checking checkboxes, and submitting the form

Starting URL: https://suninjuly.github.io/math.html

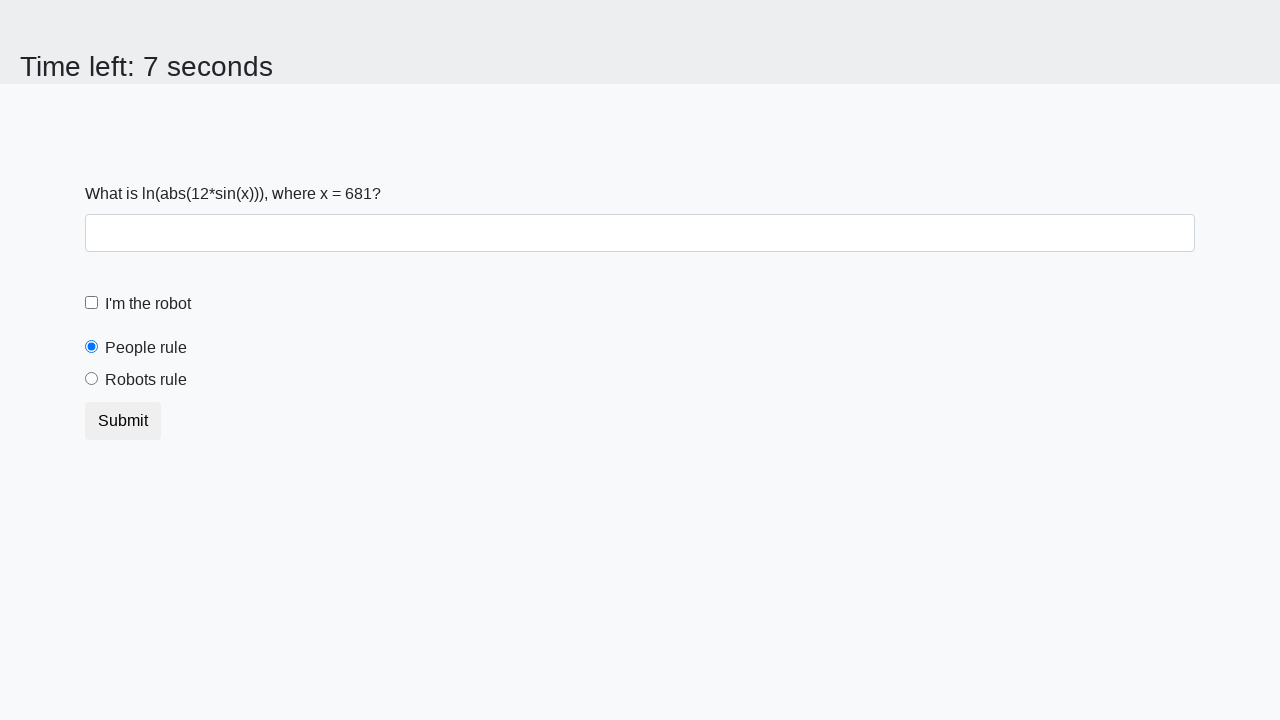

Located the input value element
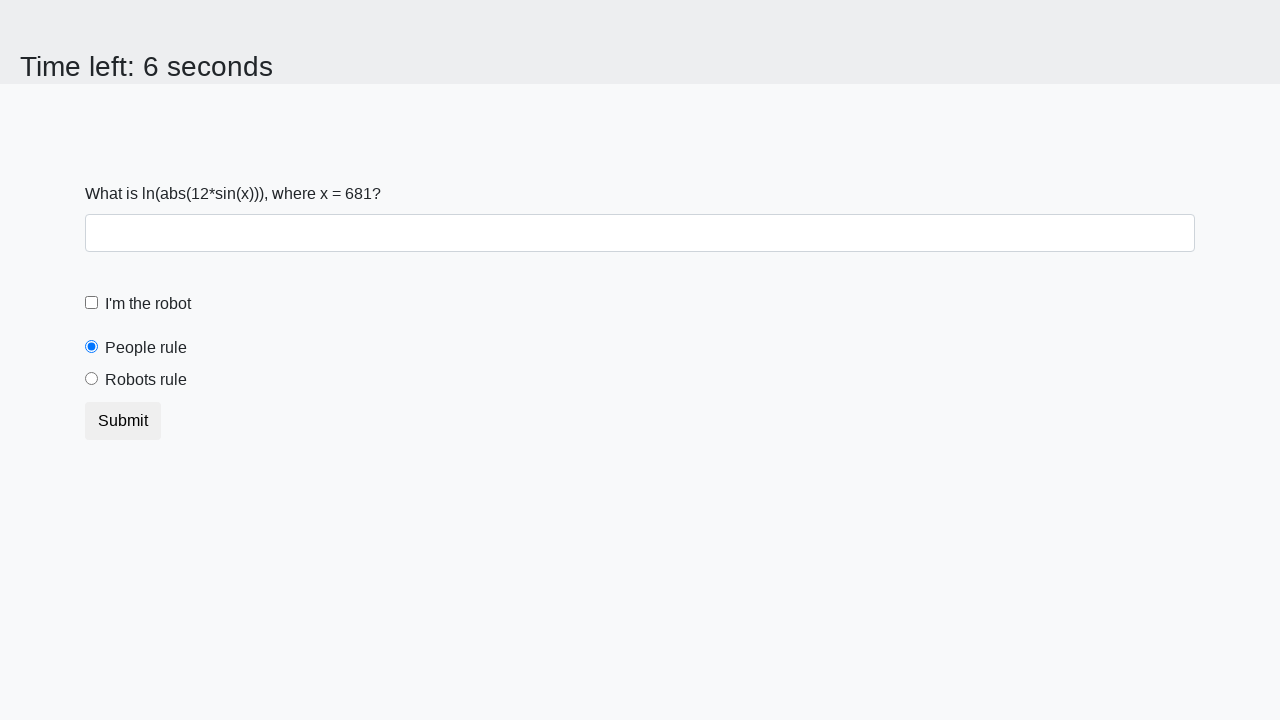

Retrieved x value from page: 681
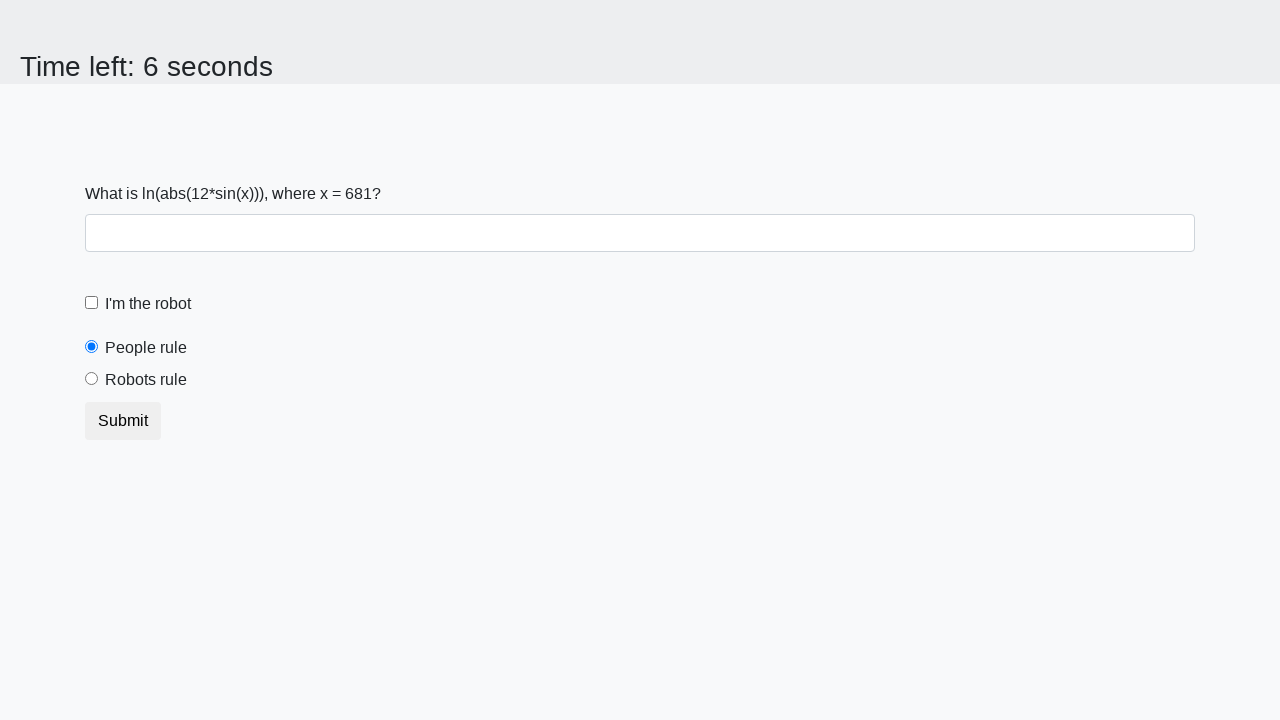

Calculated answer using formula log(abs(12*sin(x))): 2.0748140266072554
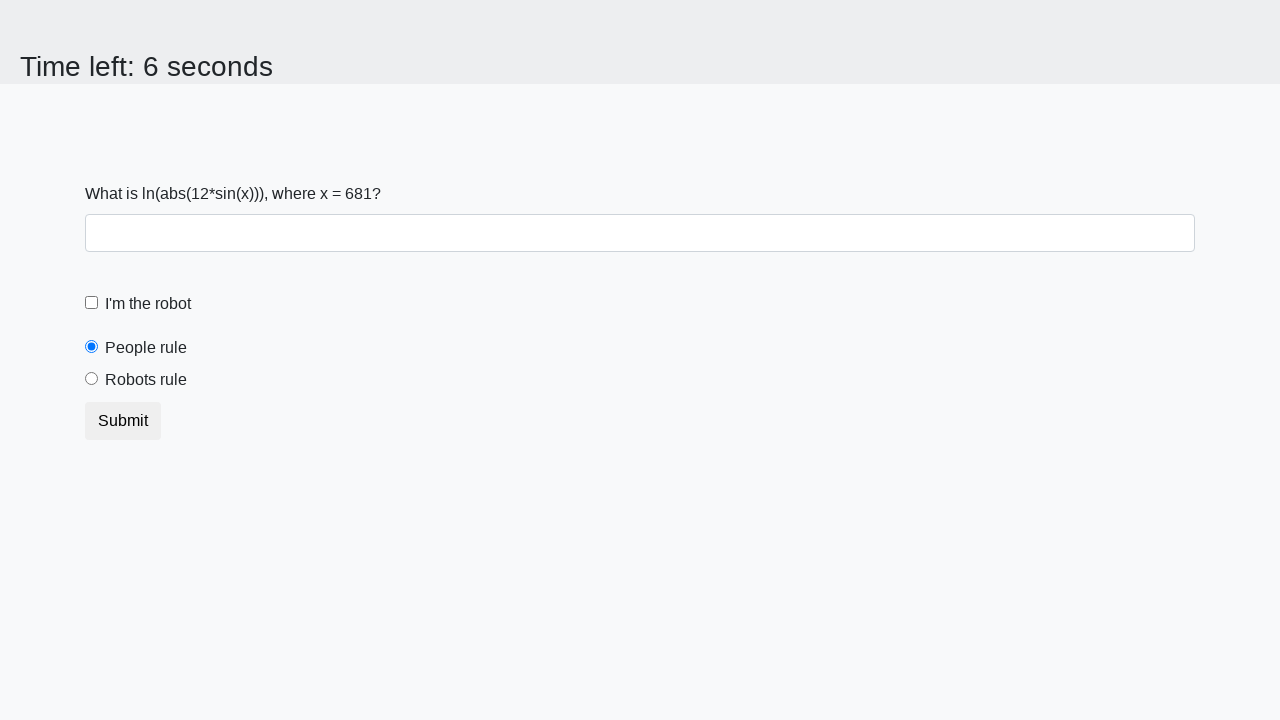

Filled answer field with calculated value: 2.0748140266072554 on #answer
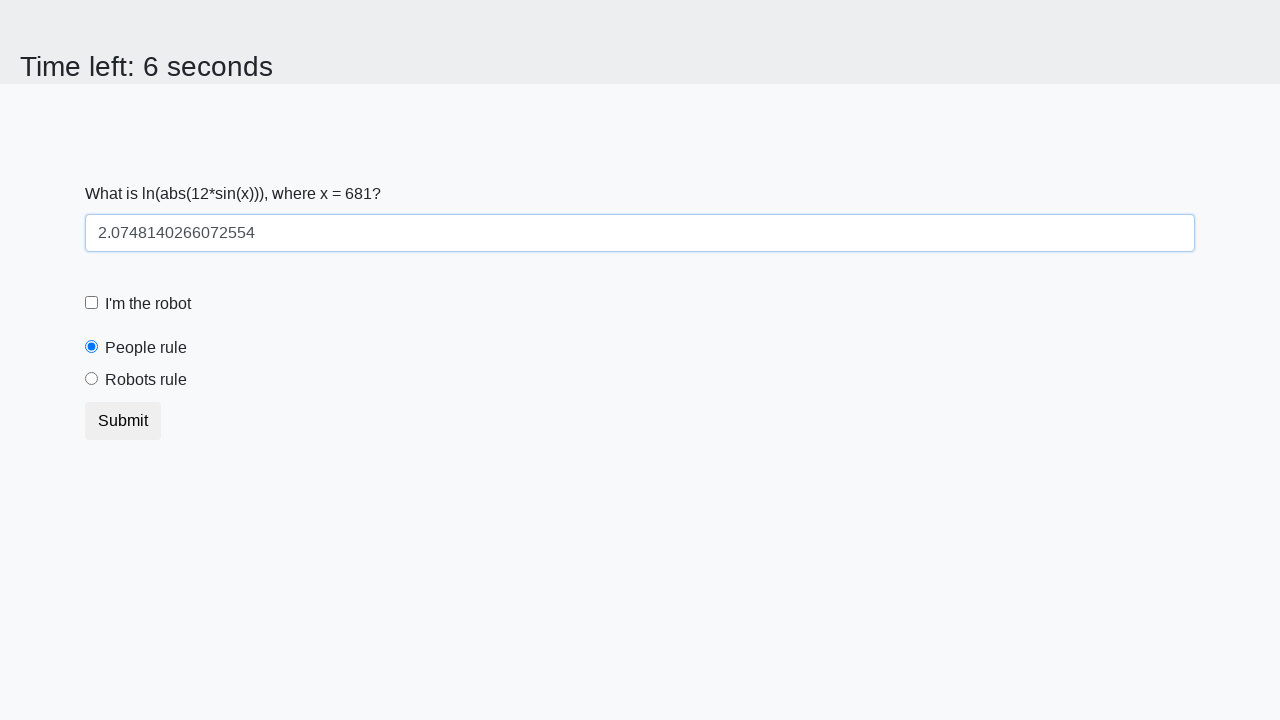

Clicked the robot checkbox at (92, 303) on #robotCheckbox
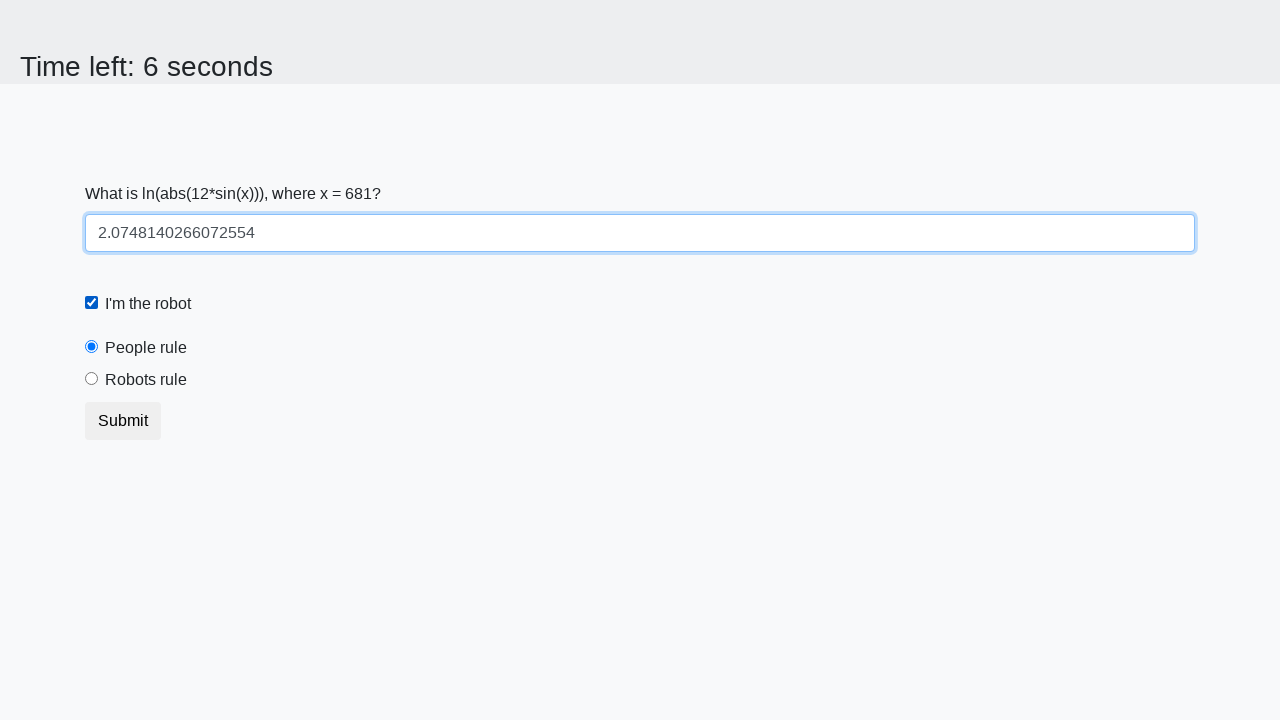

Clicked the 'robots rule' checkbox at (92, 379) on #robotsRule
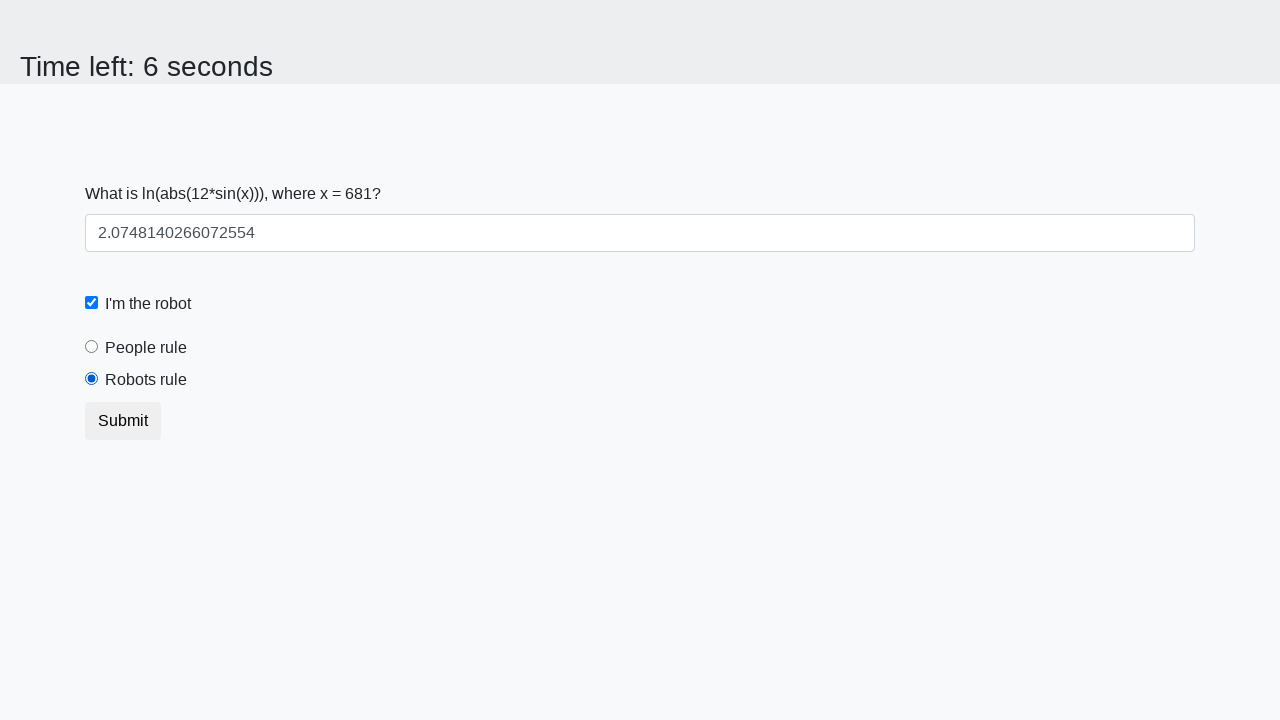

Clicked the submit button to submit the form at (123, 421) on .btn
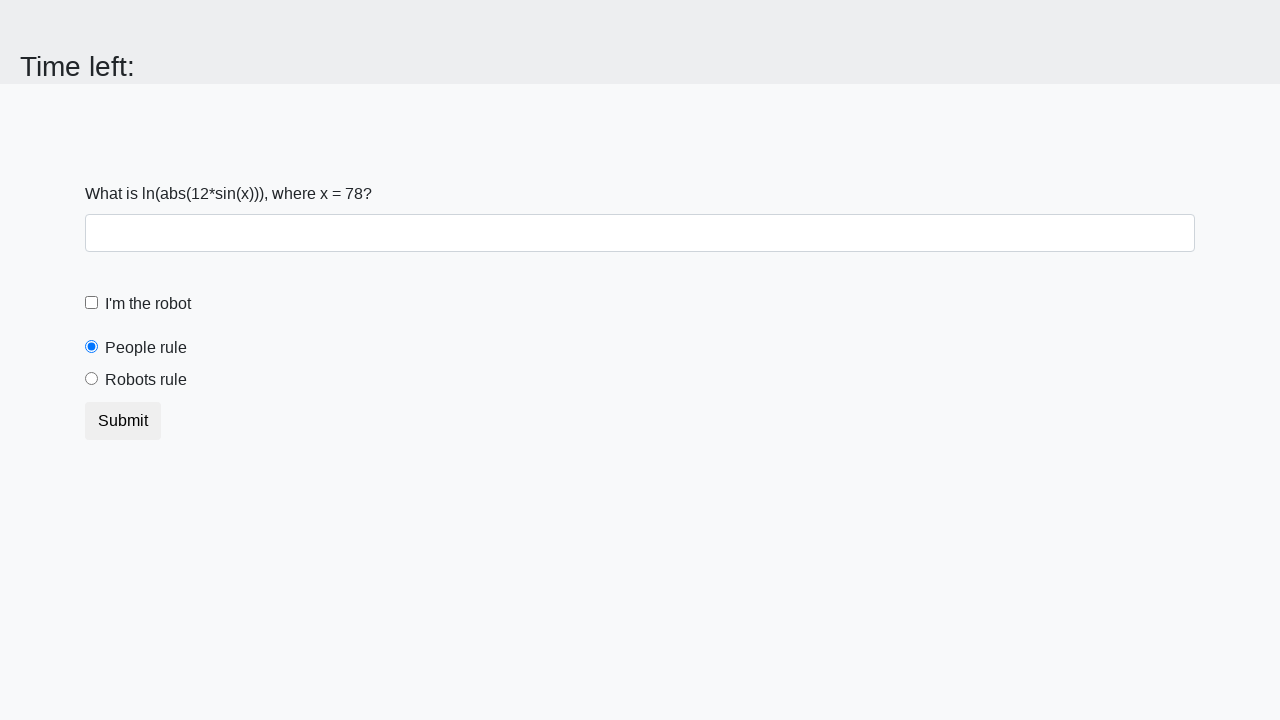

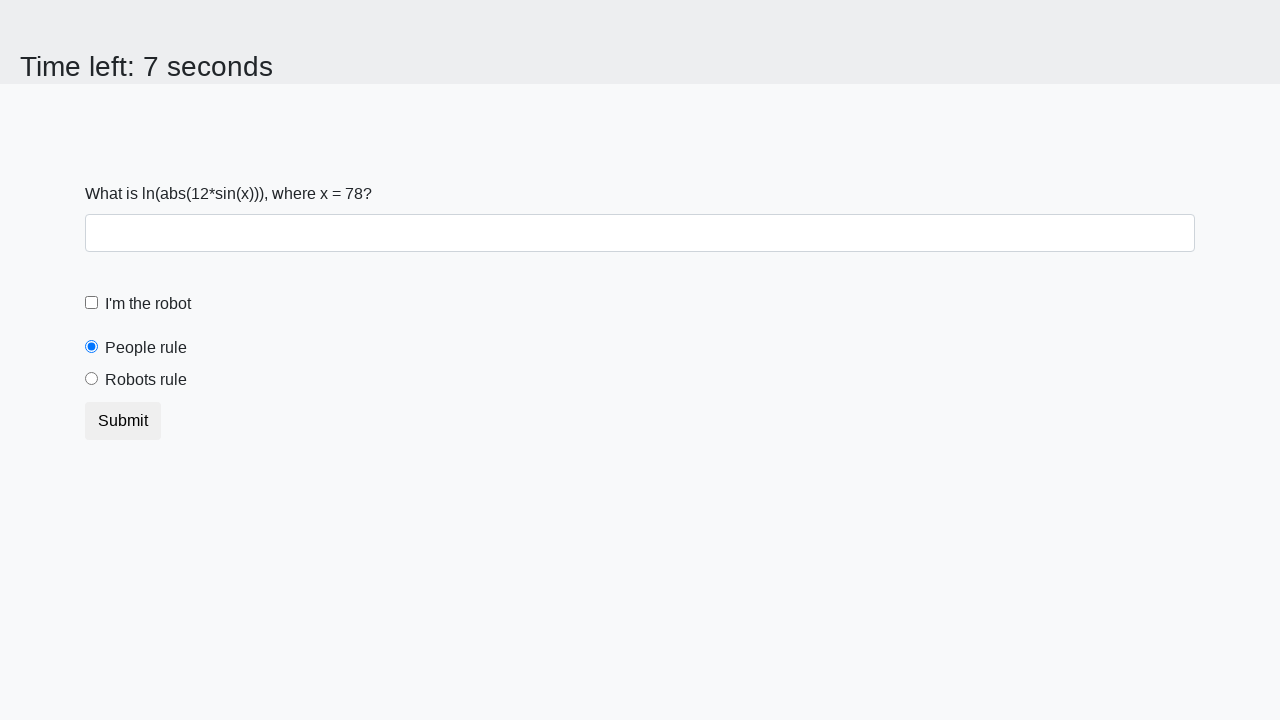